Navigates to Orange HRM homepage and verifies that the logo is displayed on the page

Starting URL: https://opensource-demo.orangehrmlive.com/

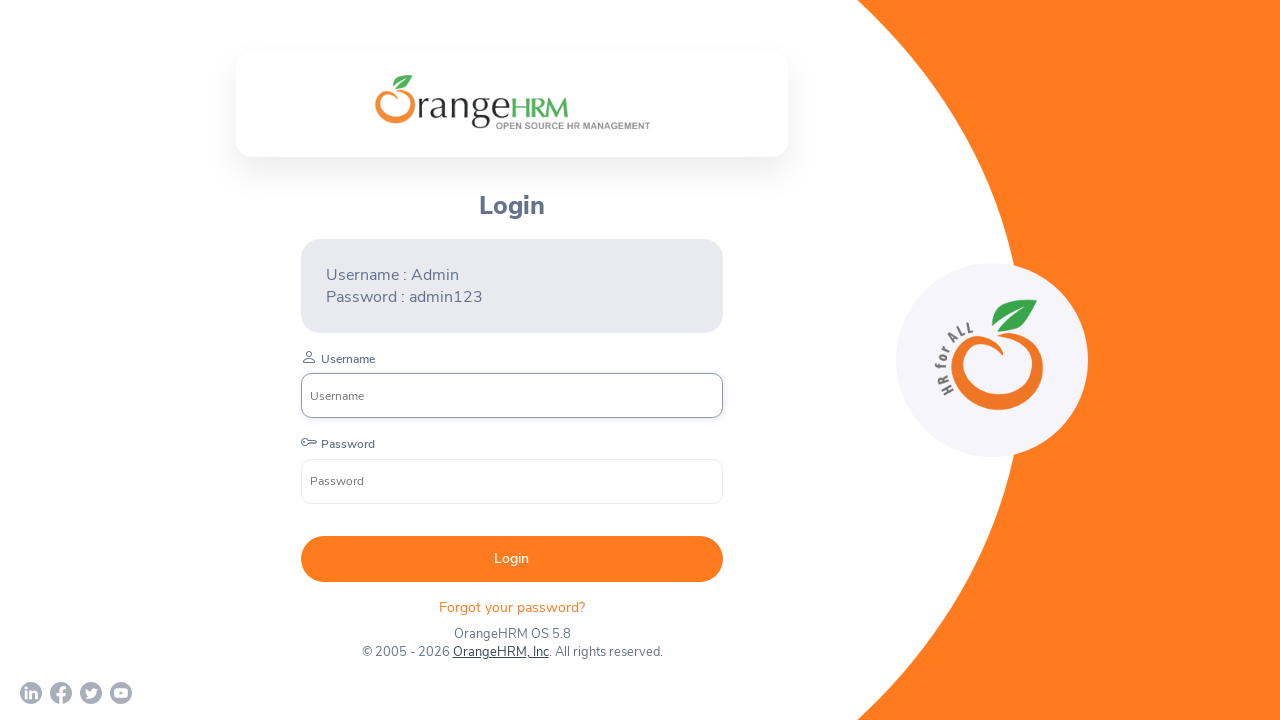

Waited for logo element to load on Orange HRM homepage
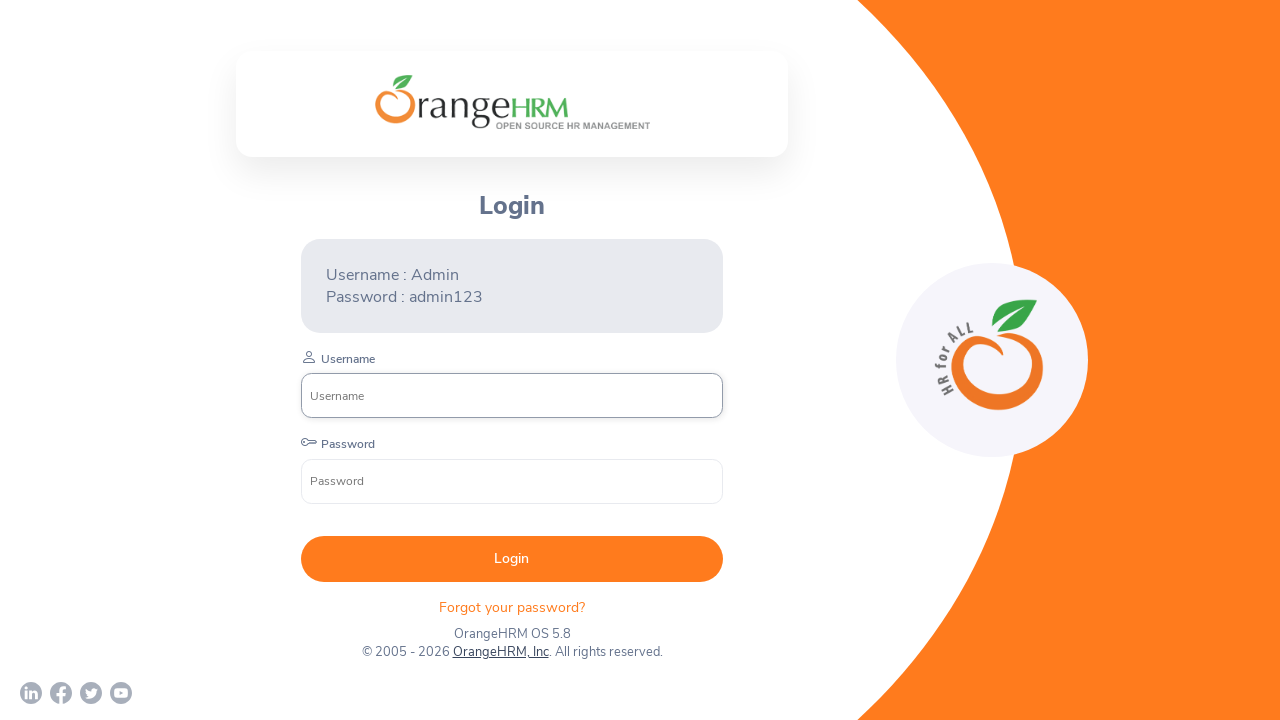

Verified that the logo is visible on the page
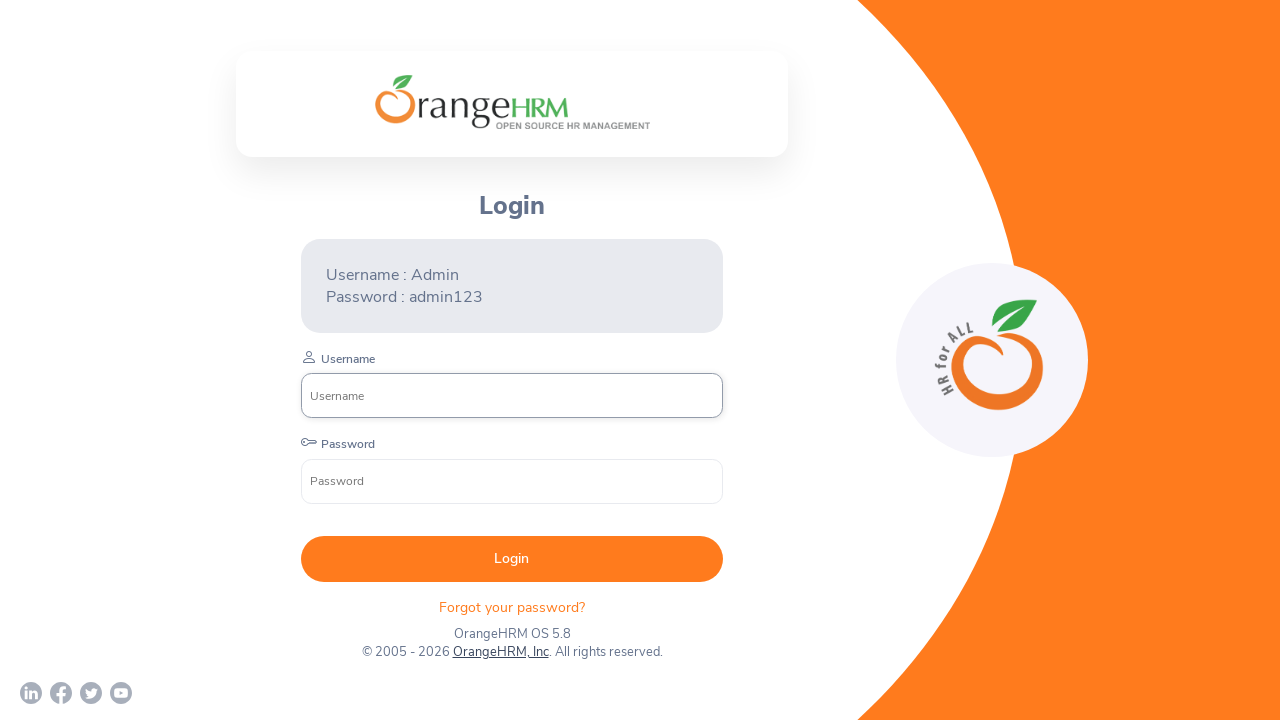

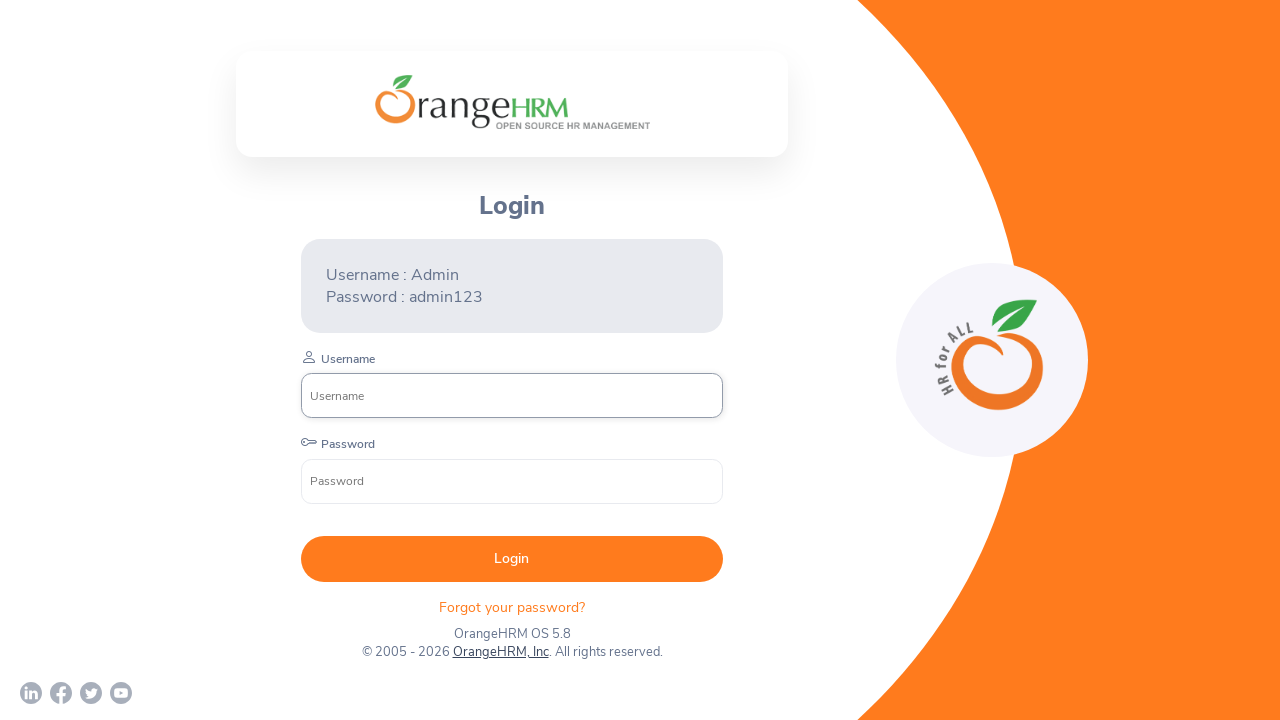